Tests form input functionality by entering email values, clearing them, and entering new values while demonstrating the difference between text() and get_attribute('value')

Starting URL: https://qa-automation-practice.netlify.app/login

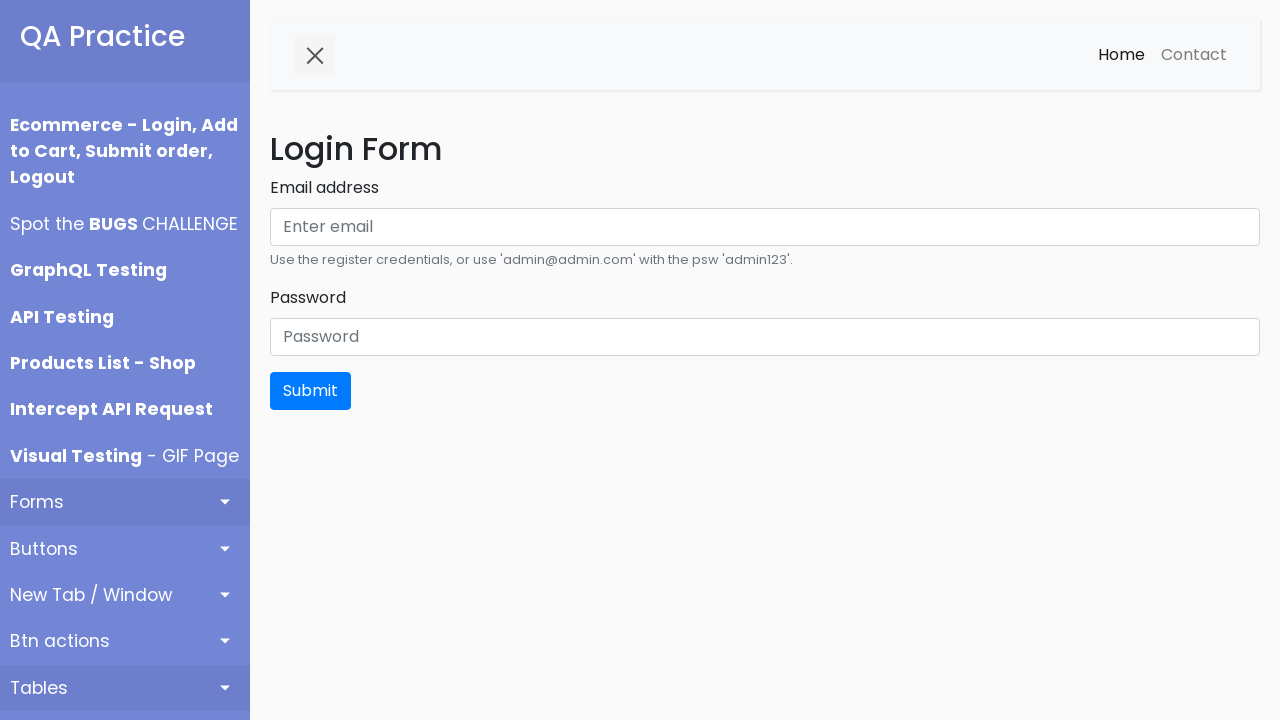

Located email input field
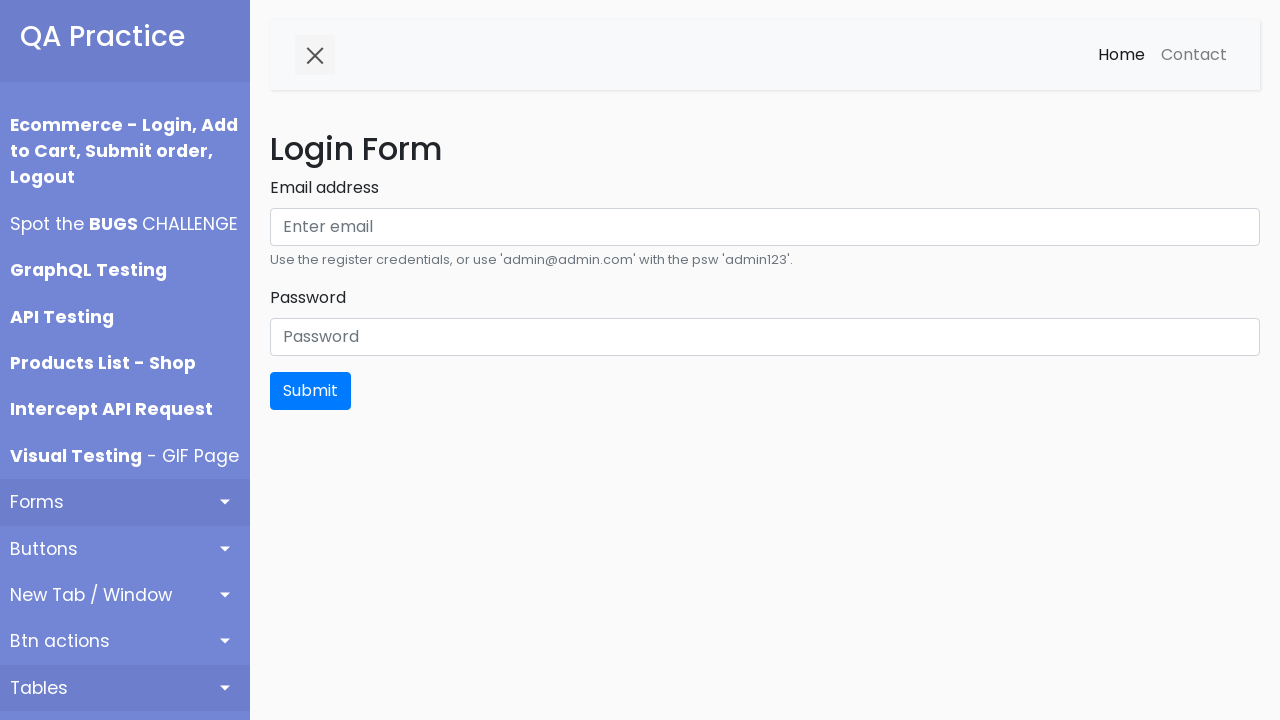

Entered first email value 'Allen@gmail.com' on input[type='email']
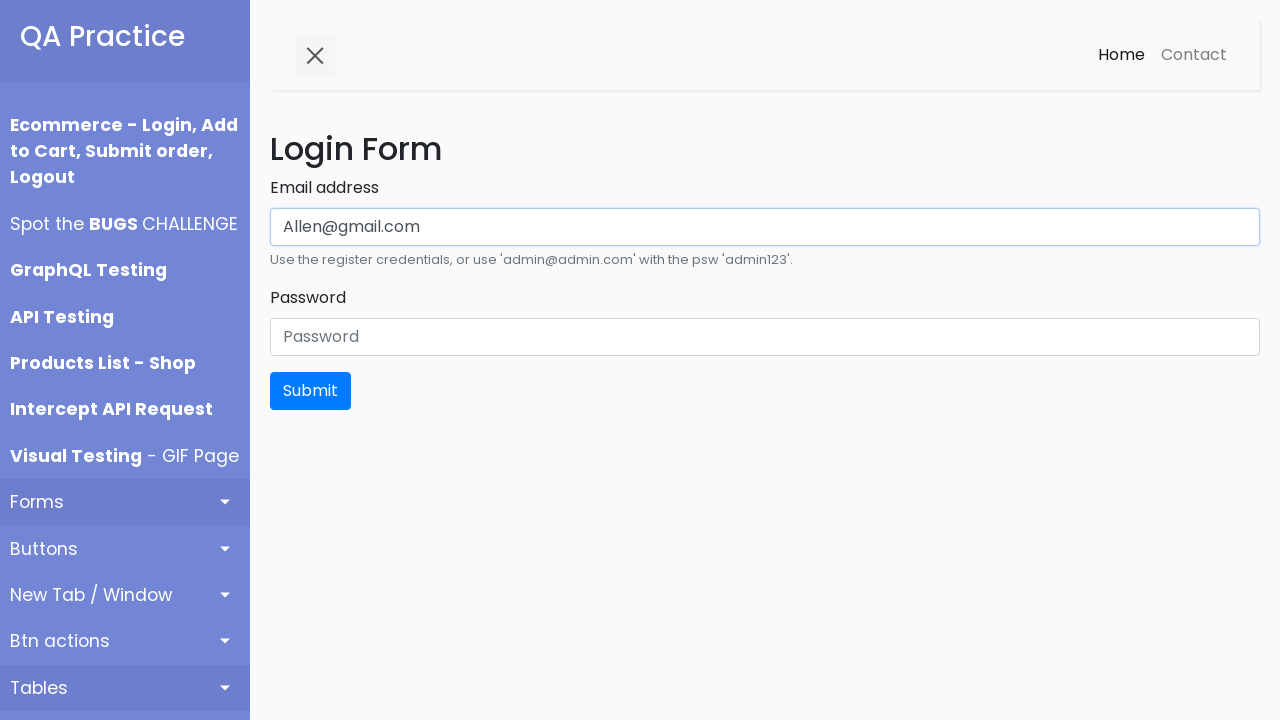

Cleared email input field on input[type='email']
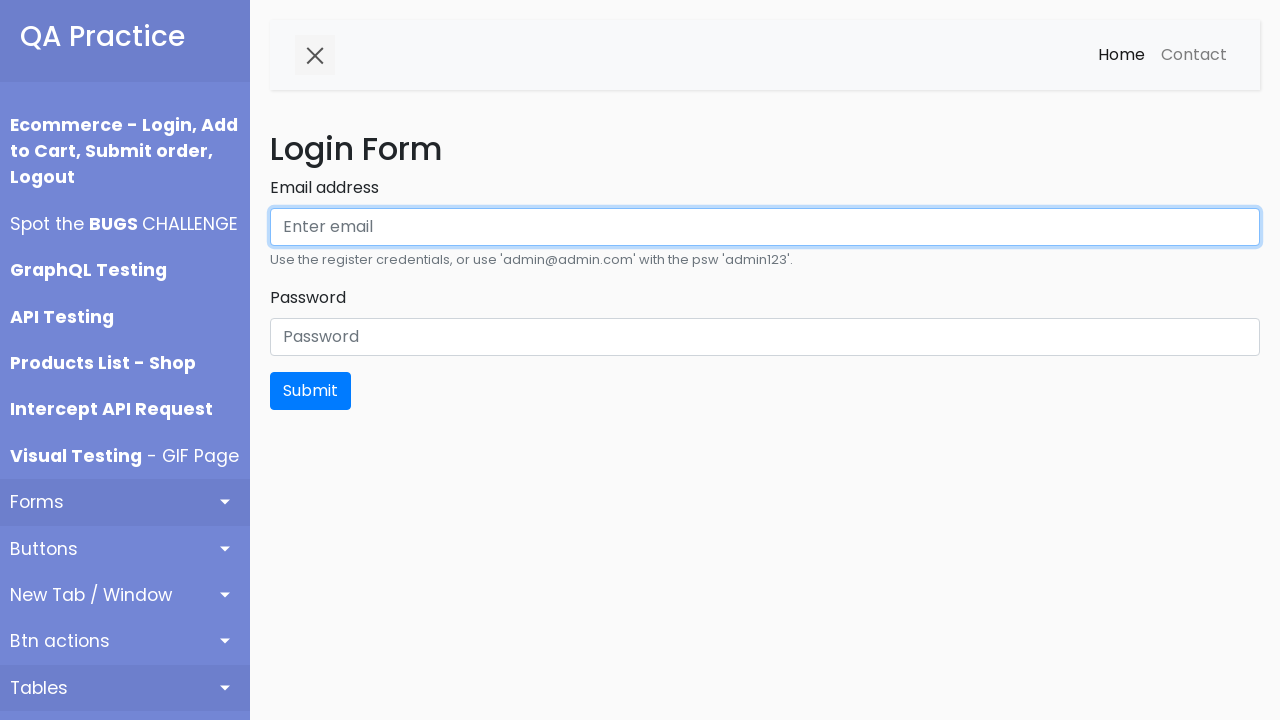

Cleared email input field again on input[type='email']
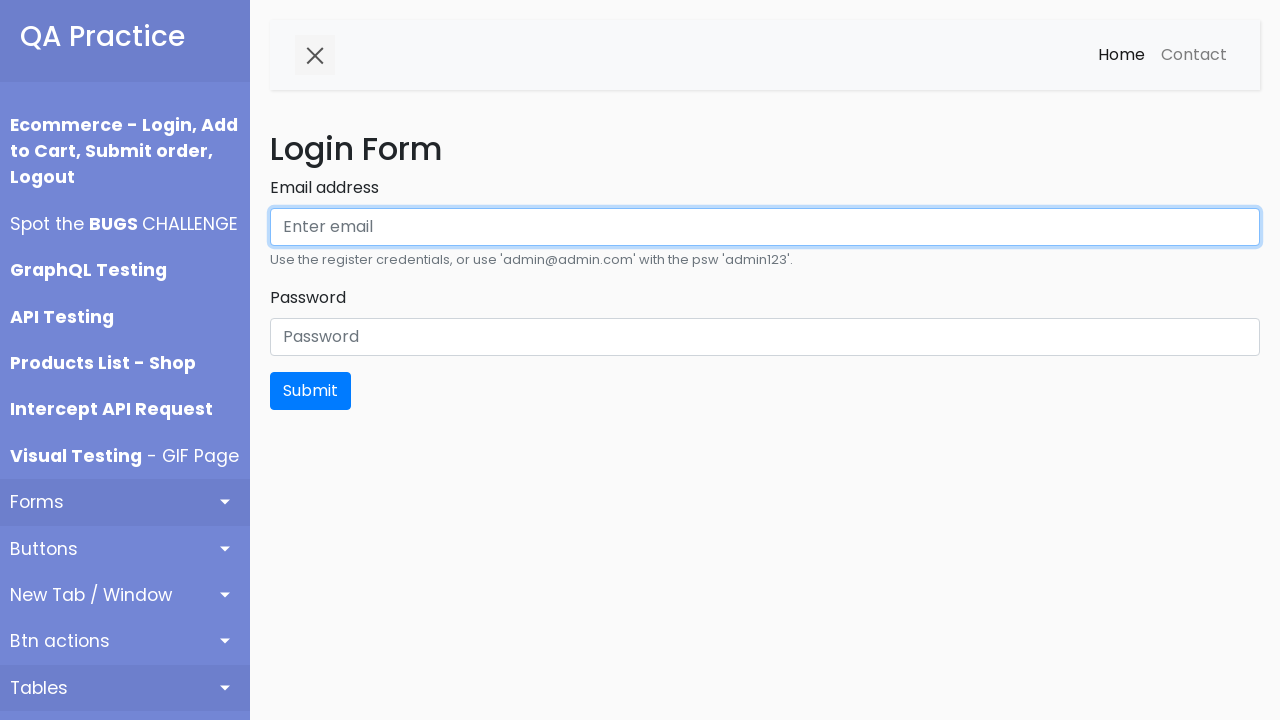

Entered second email value 'Peter@gmail.com' on input[type='email']
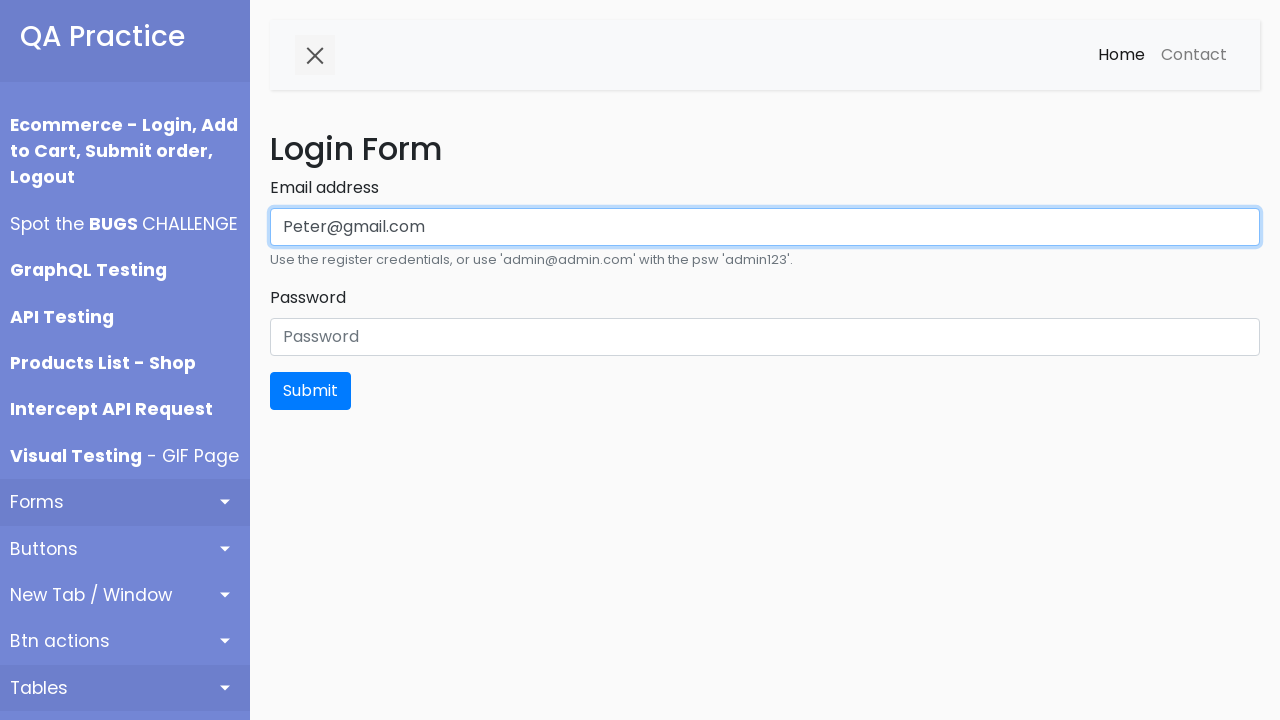

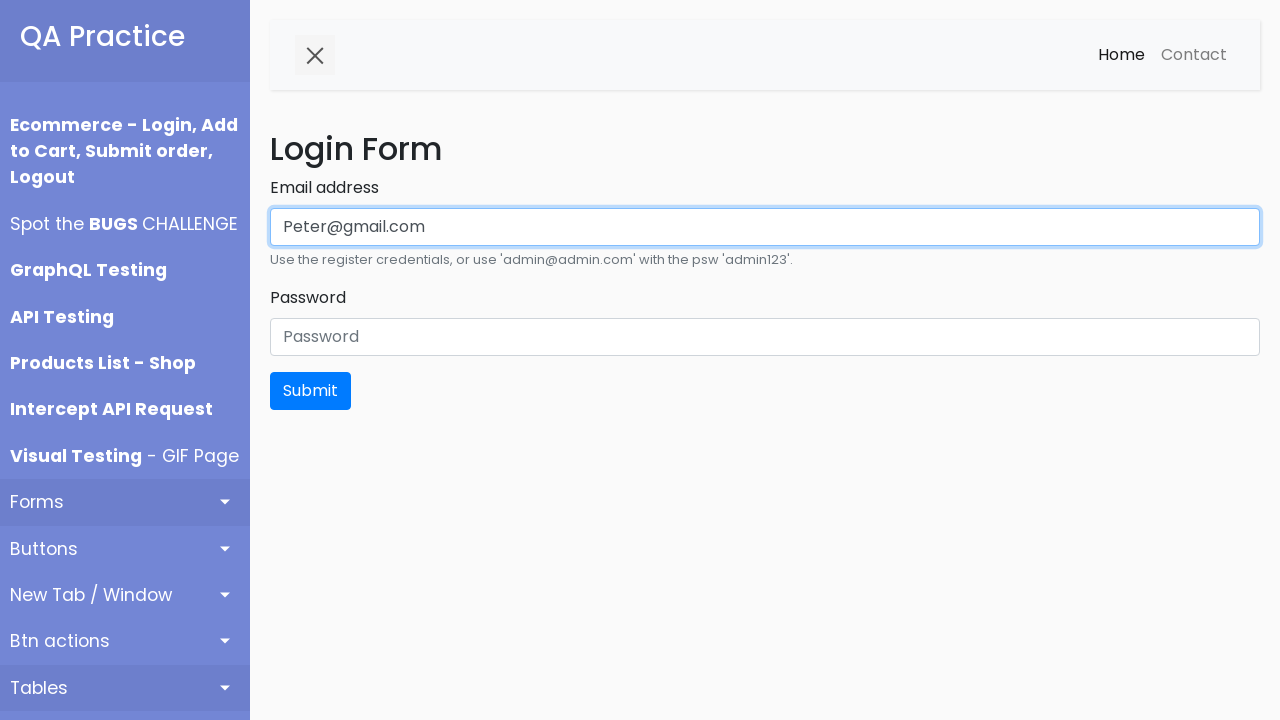